Navigates to RPA Challenge website and clicks the Download link to initiate a file download

Starting URL: https://rpachallenge.com

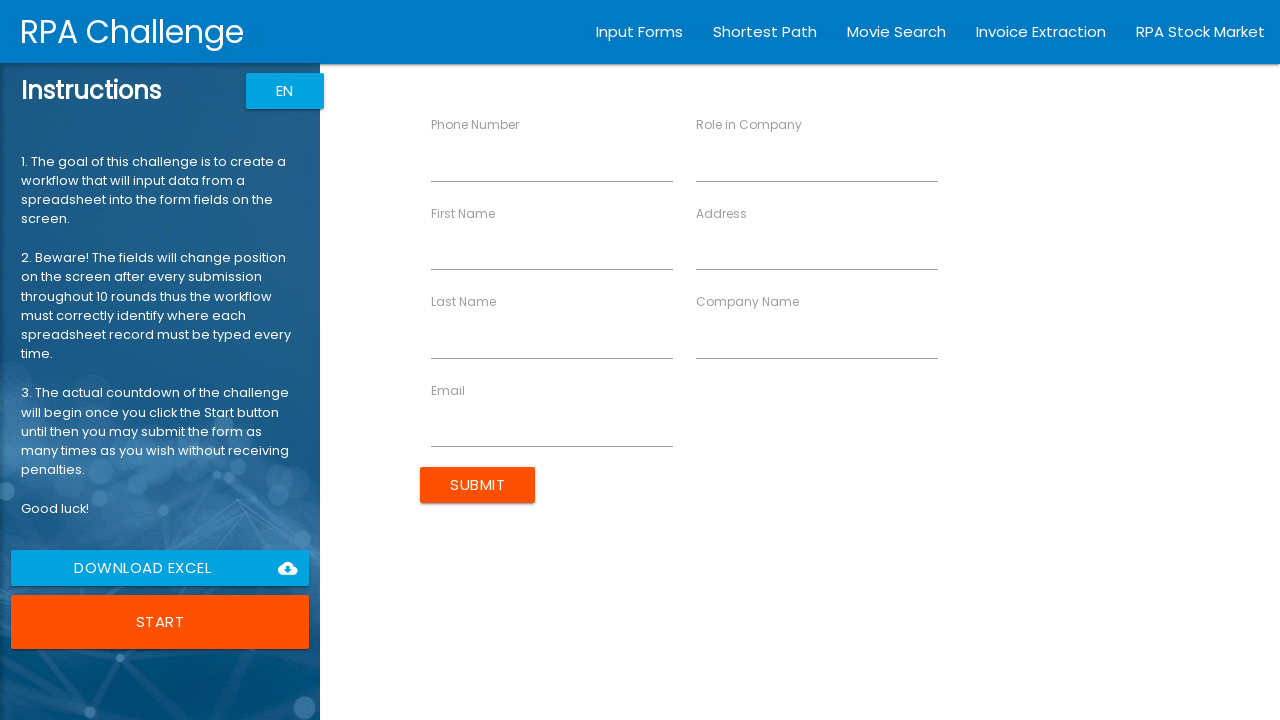

Waited for RPA Challenge page to load (networkidle)
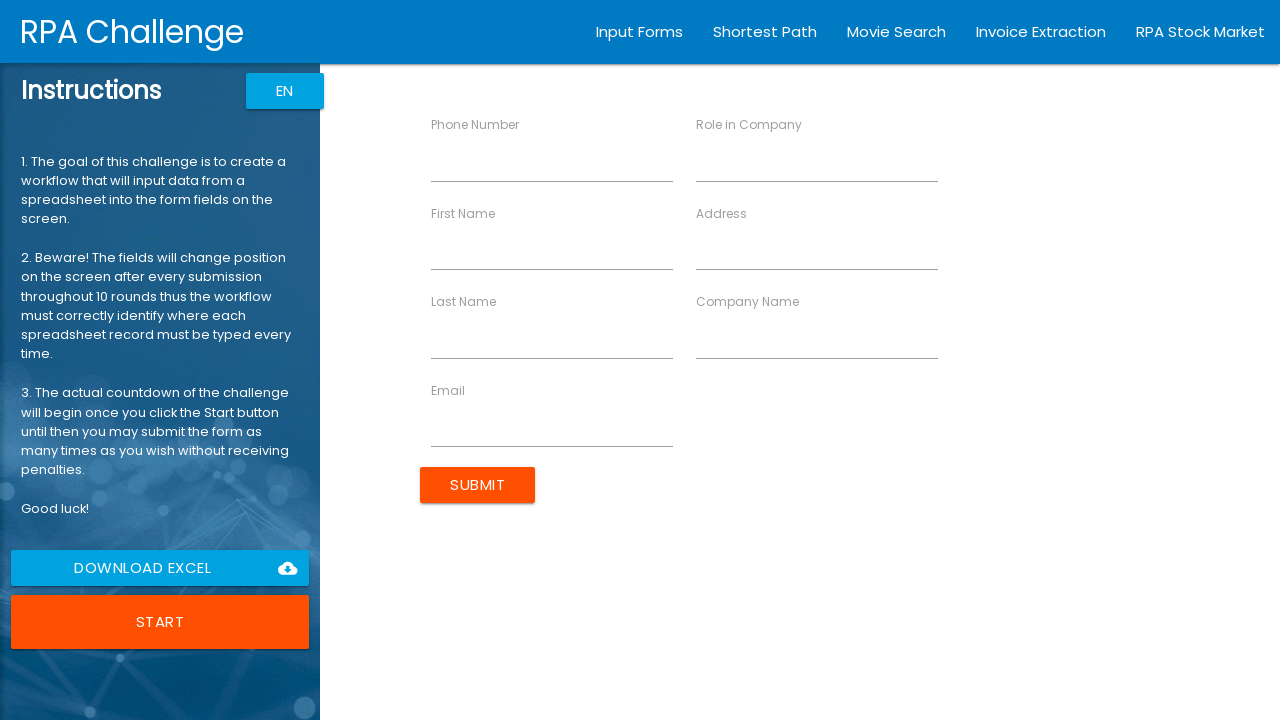

Clicked the Download link to initiate file download at (160, 568) on xpath=//a[contains(text(),'Download')]
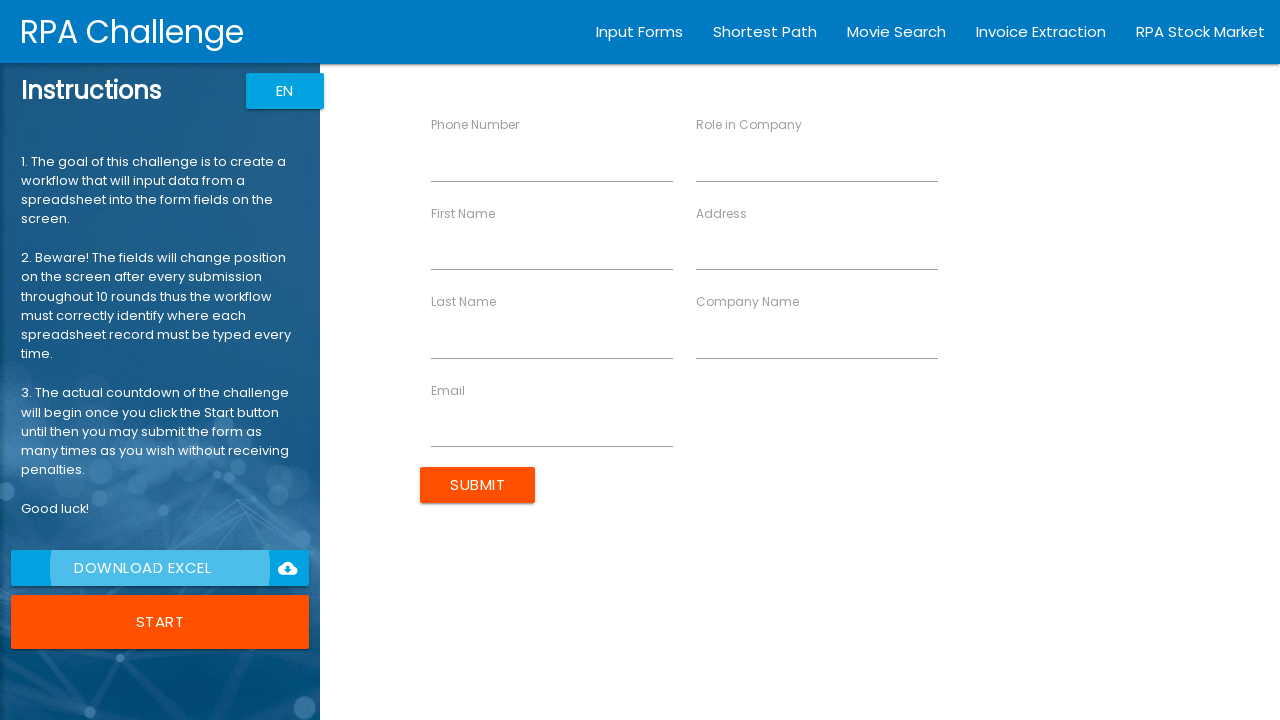

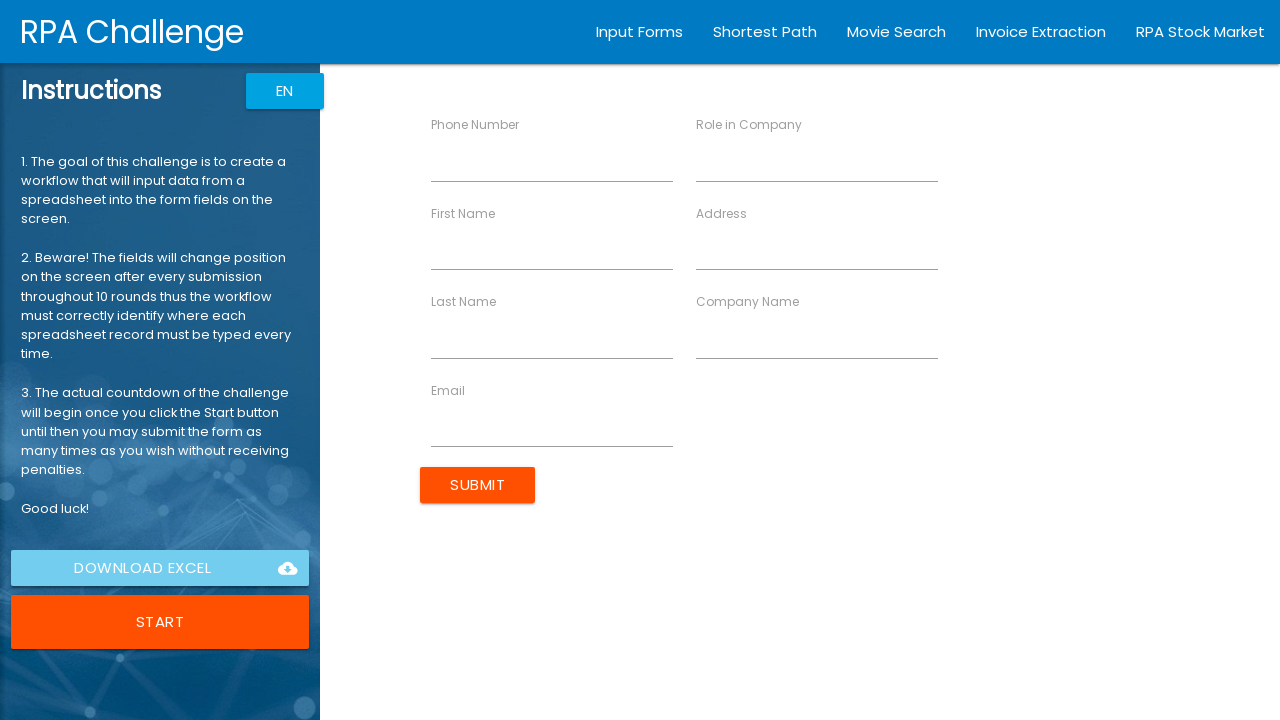